Adds a new todo item to the sample todo application and verifies it was added successfully

Starting URL: https://lambdatest.github.io/sample-todo-app/

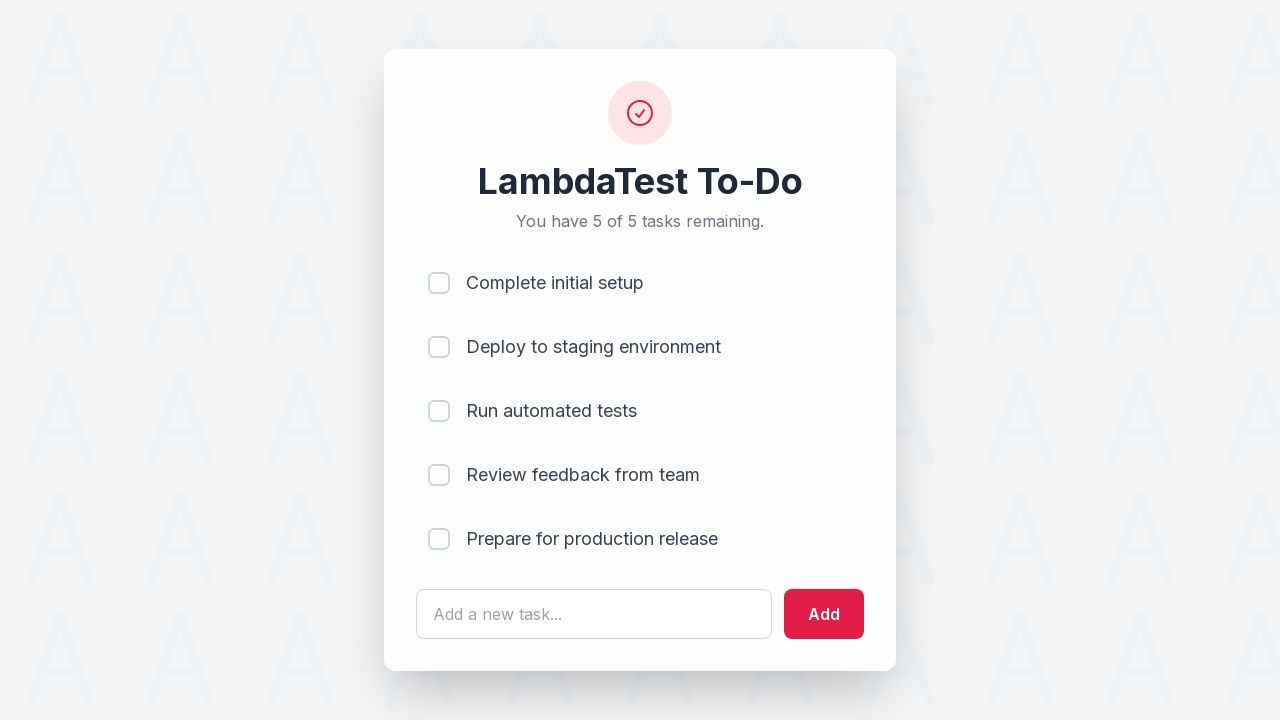

Filled todo text field with 'sixth element' on #sampletodotext
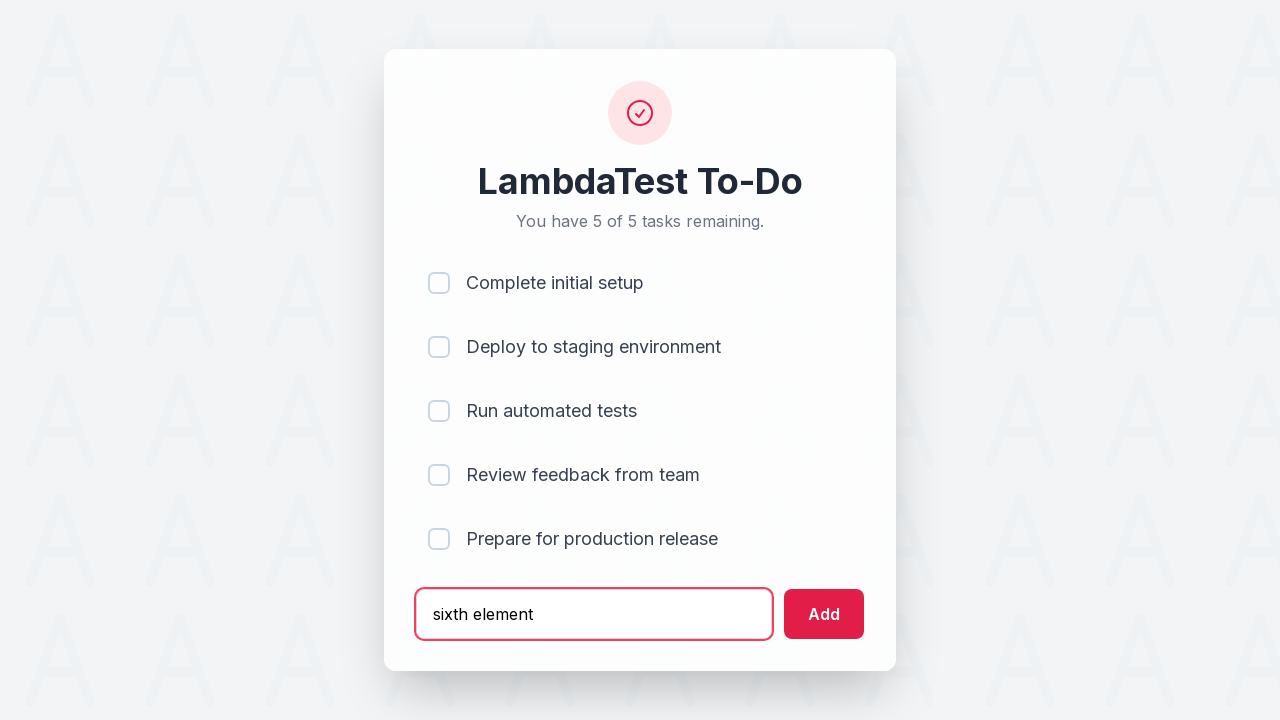

Clicked add button to add todo item at (824, 614) on #addbutton
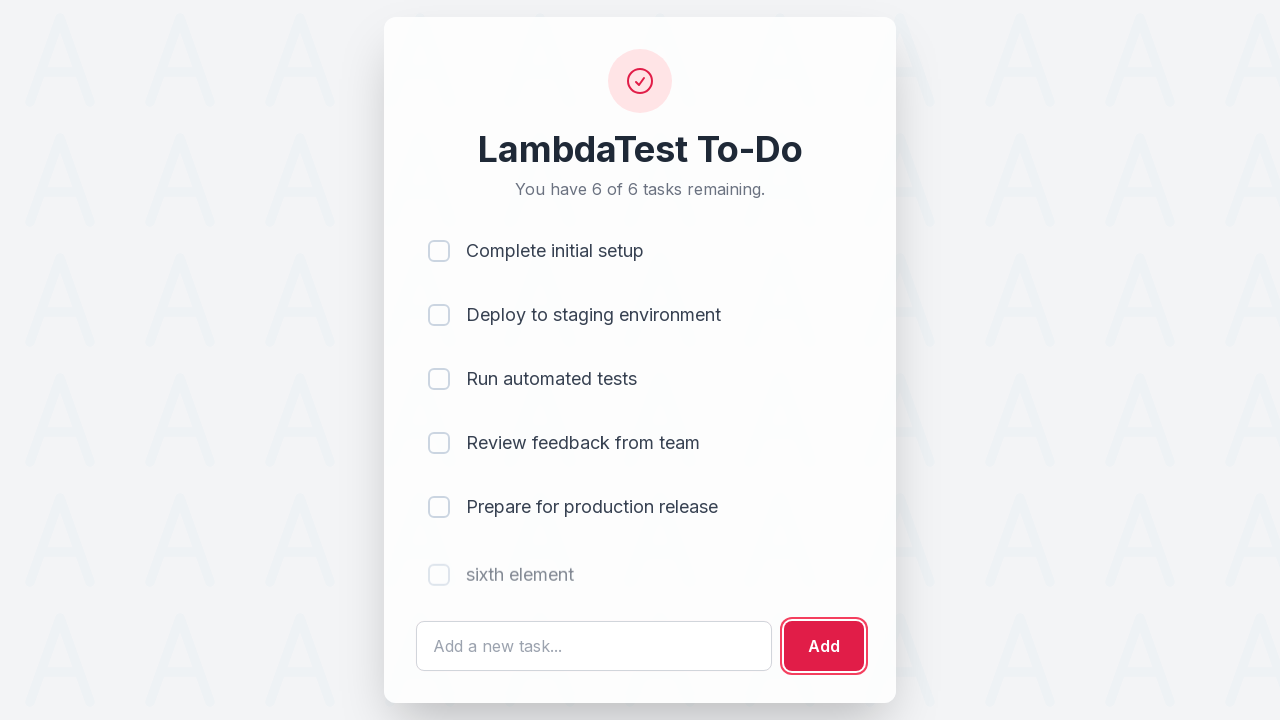

Verified new todo item was added to the list
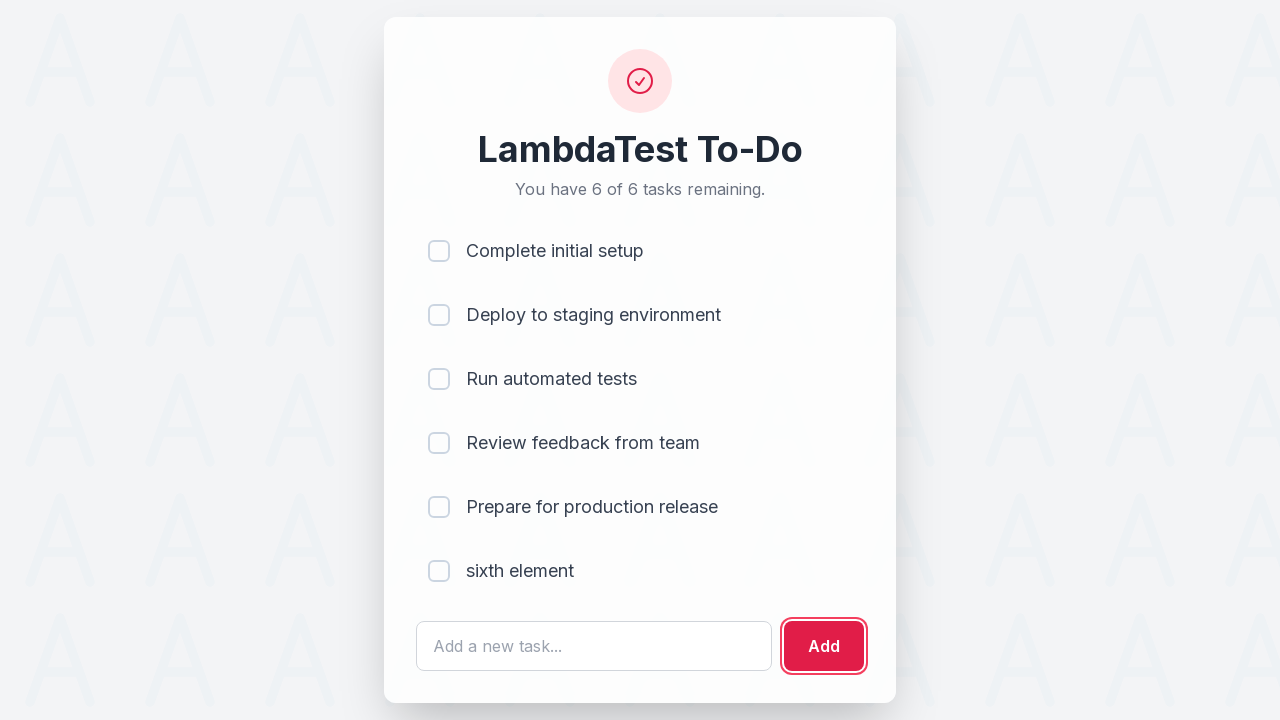

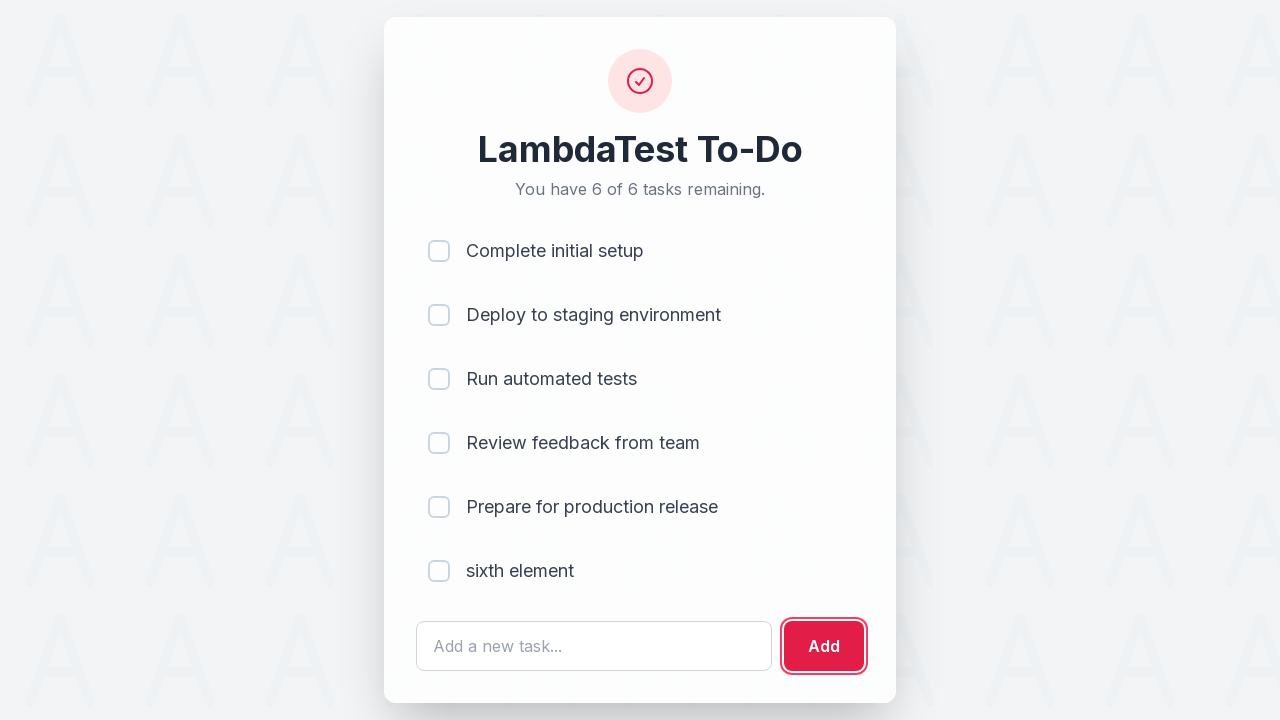